Tests a wait scenario by clicking a verify button and checking for a success message on the page

Starting URL: http://suninjuly.github.io/wait1.html

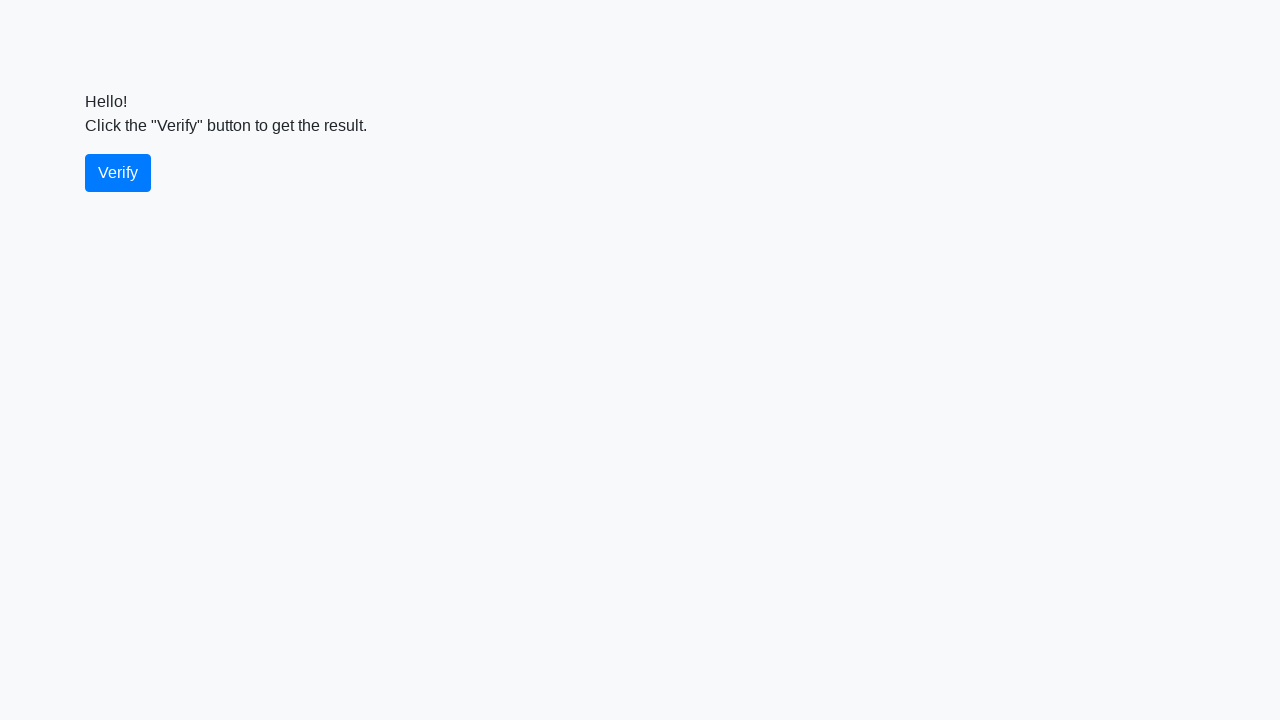

Clicked the verify button at (118, 173) on #verify
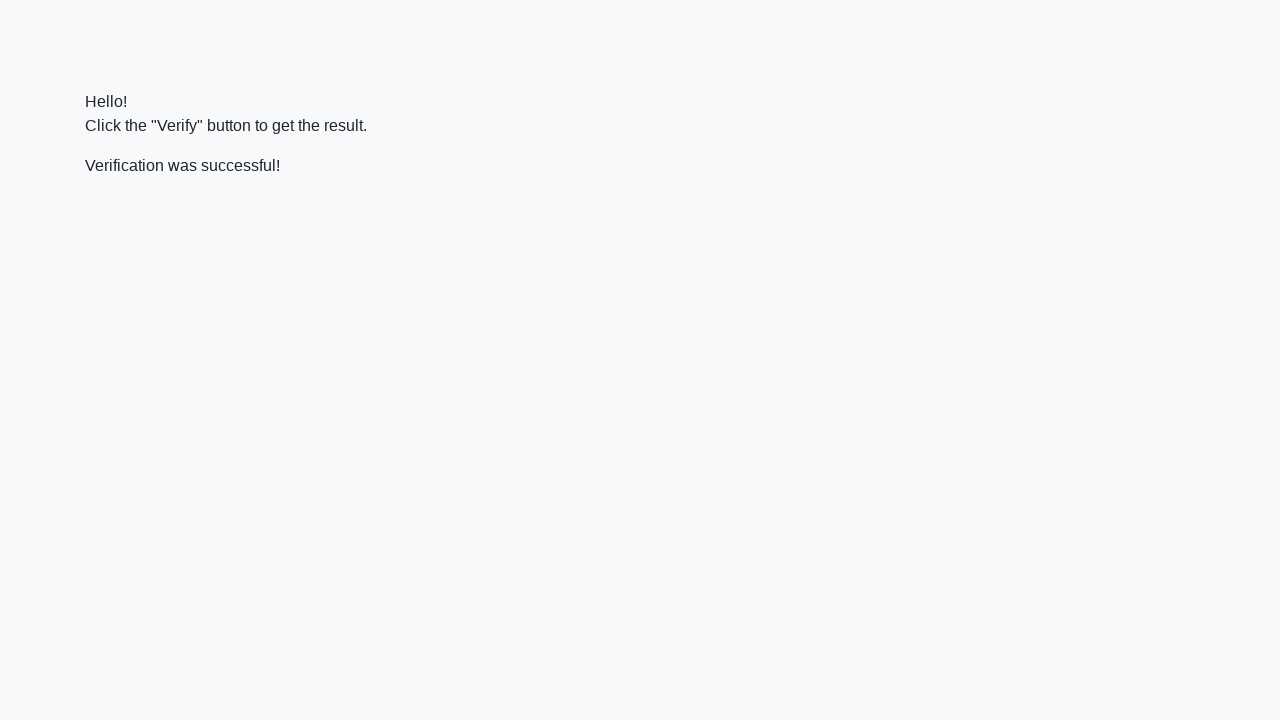

Success message element appeared
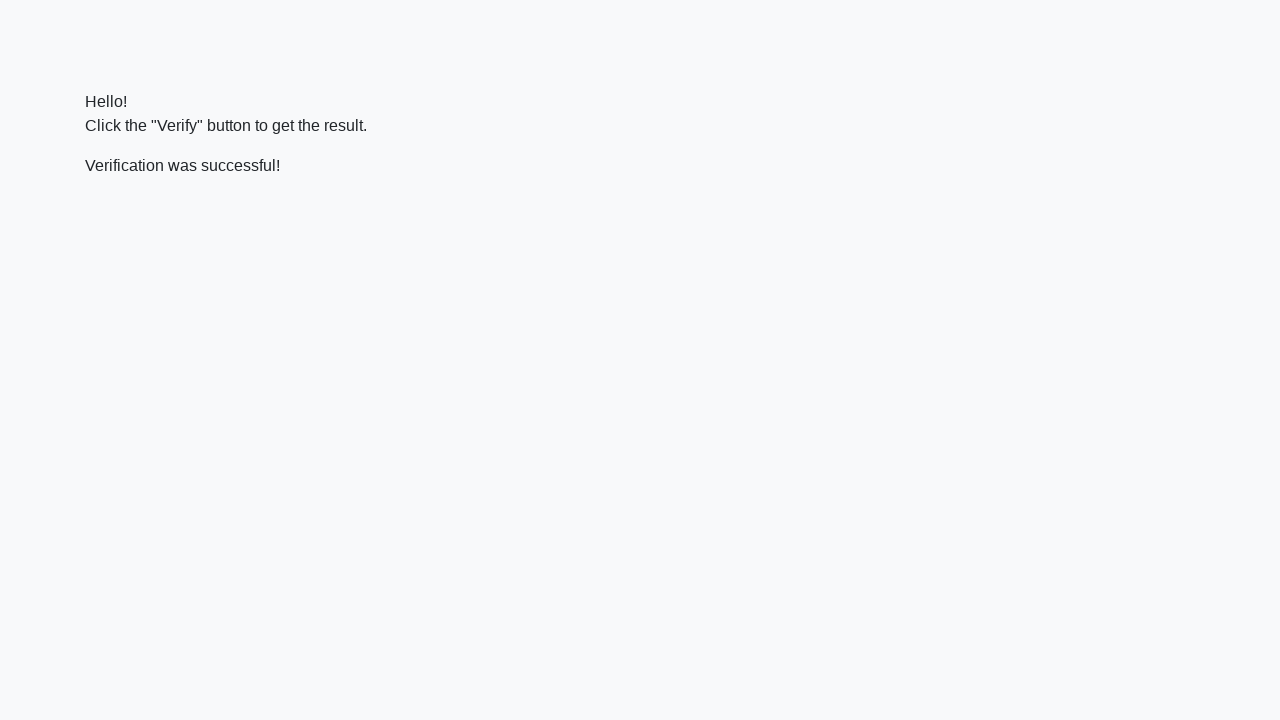

Verified success message contains 'successful' text
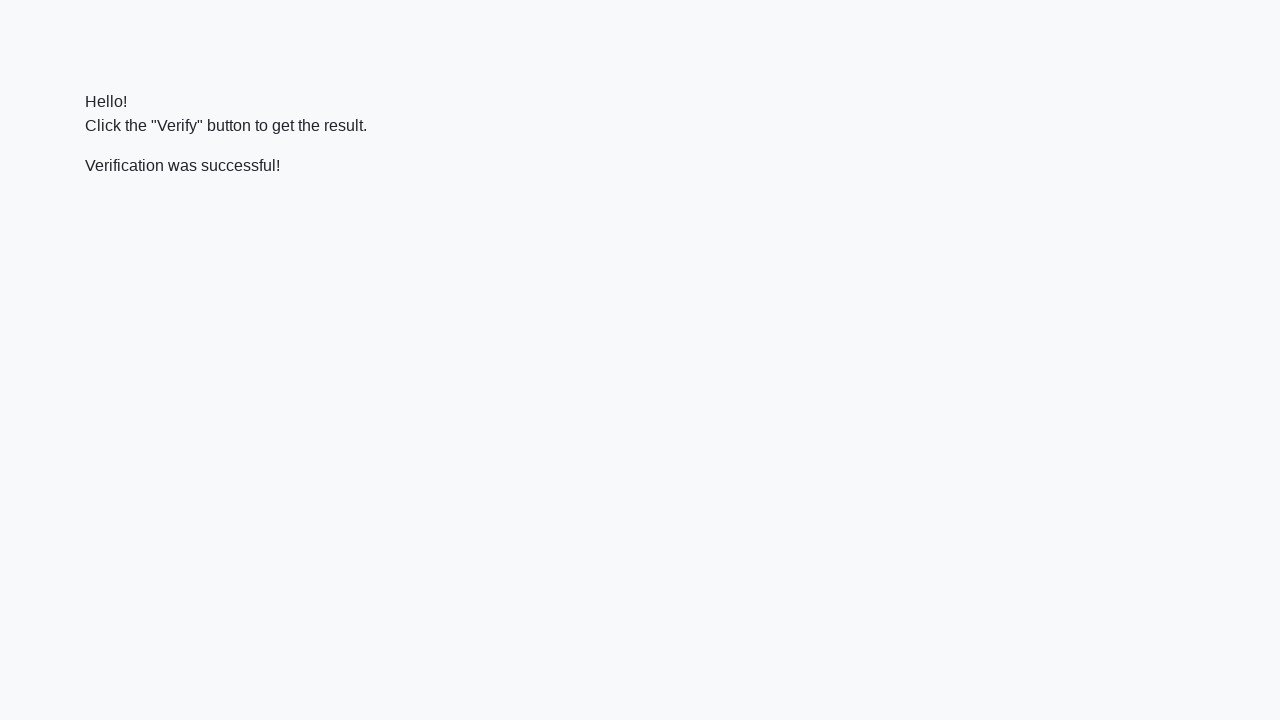

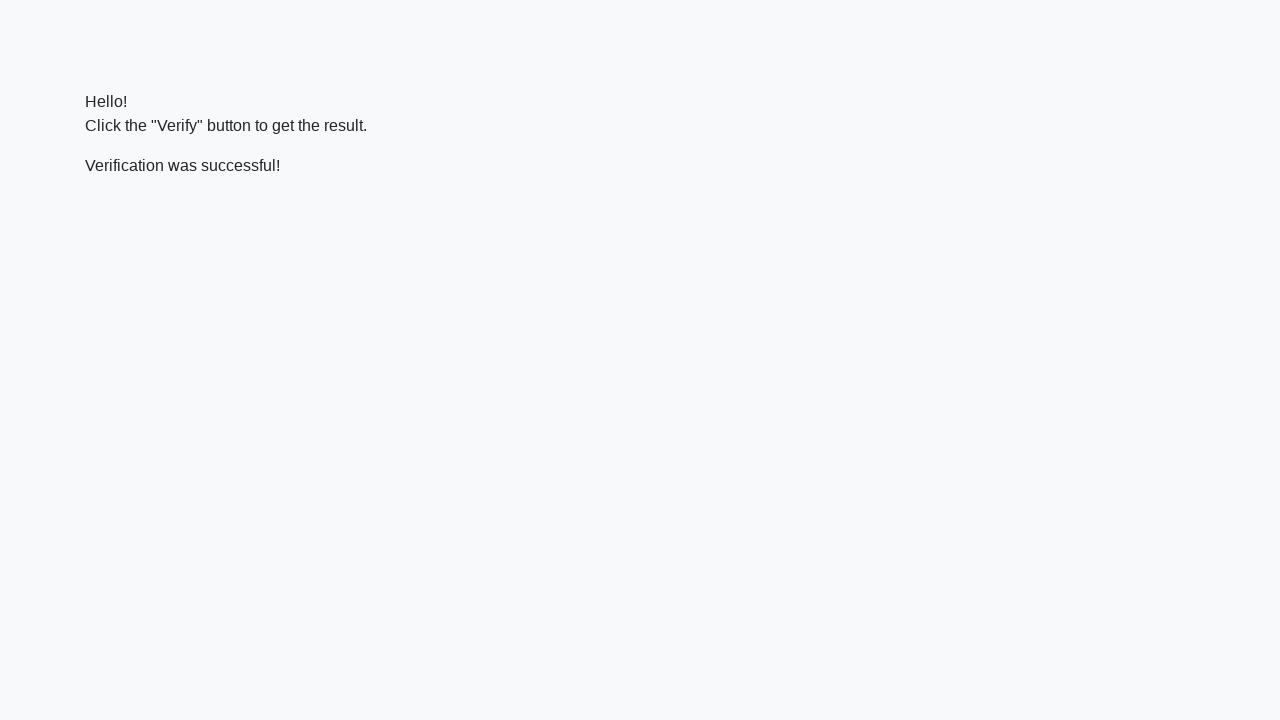